Navigates to a demo page with iframes and switches to an iframe to verify frame switching functionality

Starting URL: https://demoqa.com/frames

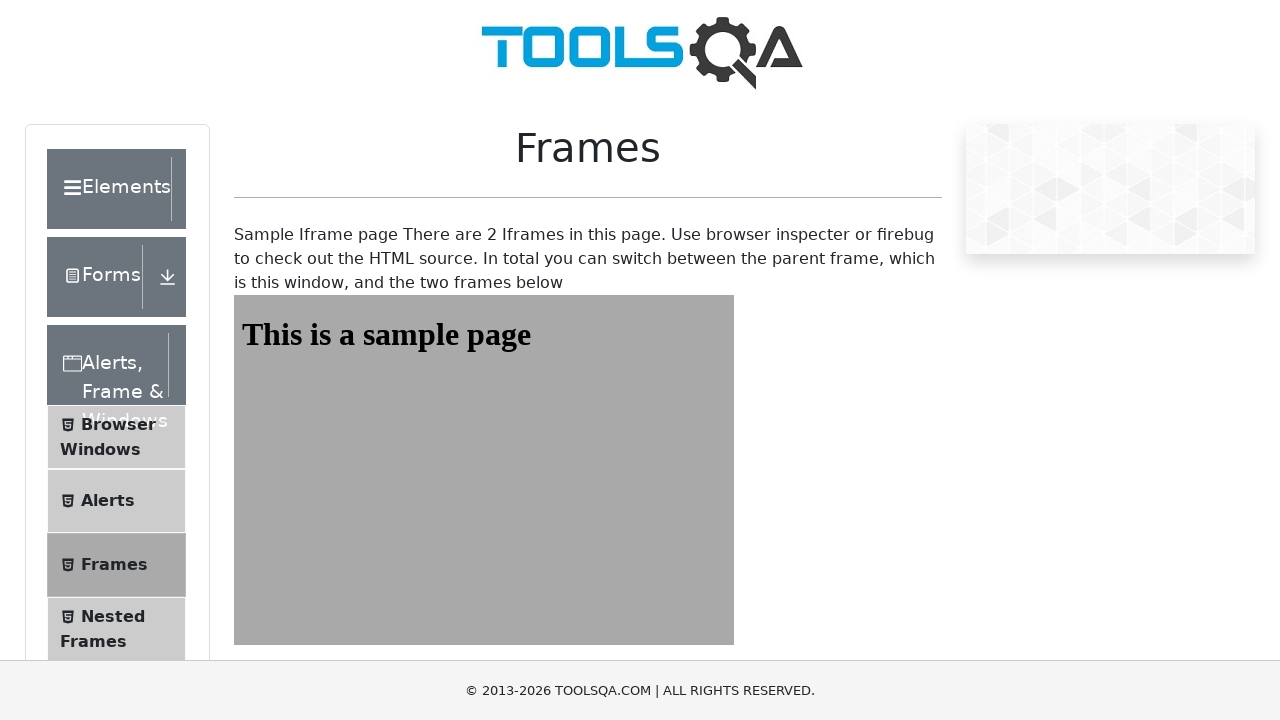

Navigated to demo page with iframes at https://demoqa.com/frames
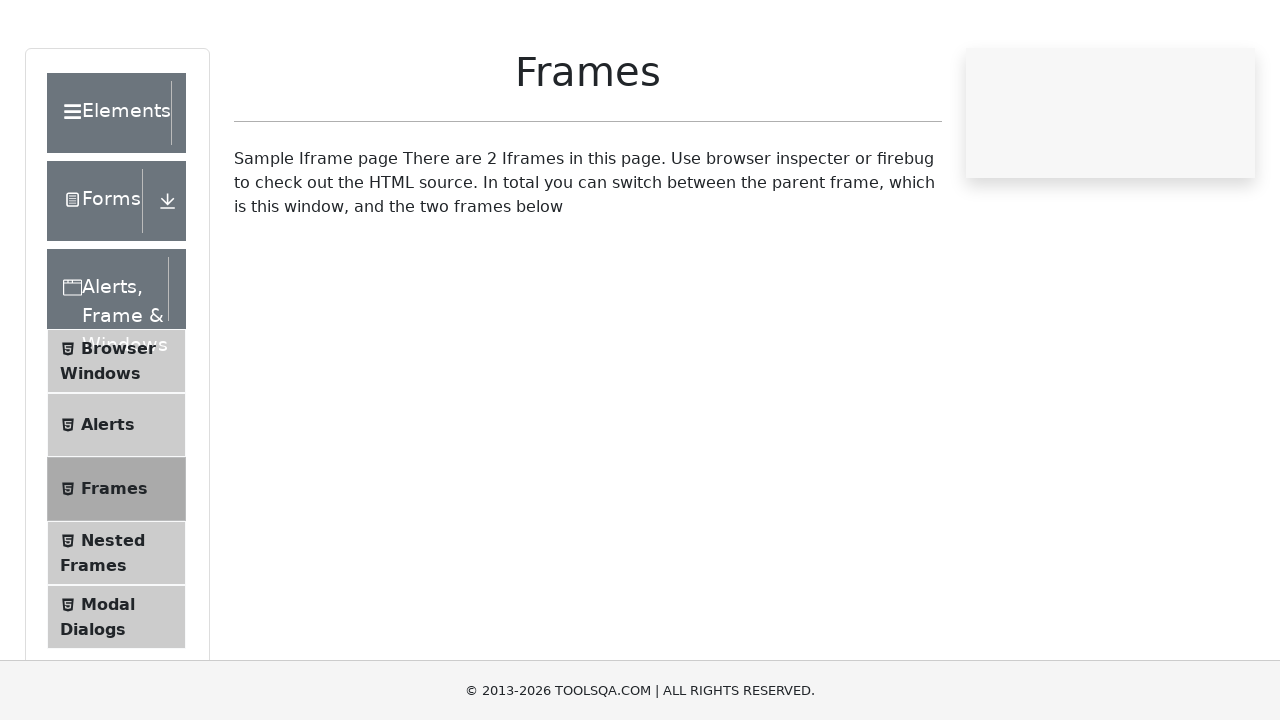

Located iframe with id 'frame1'
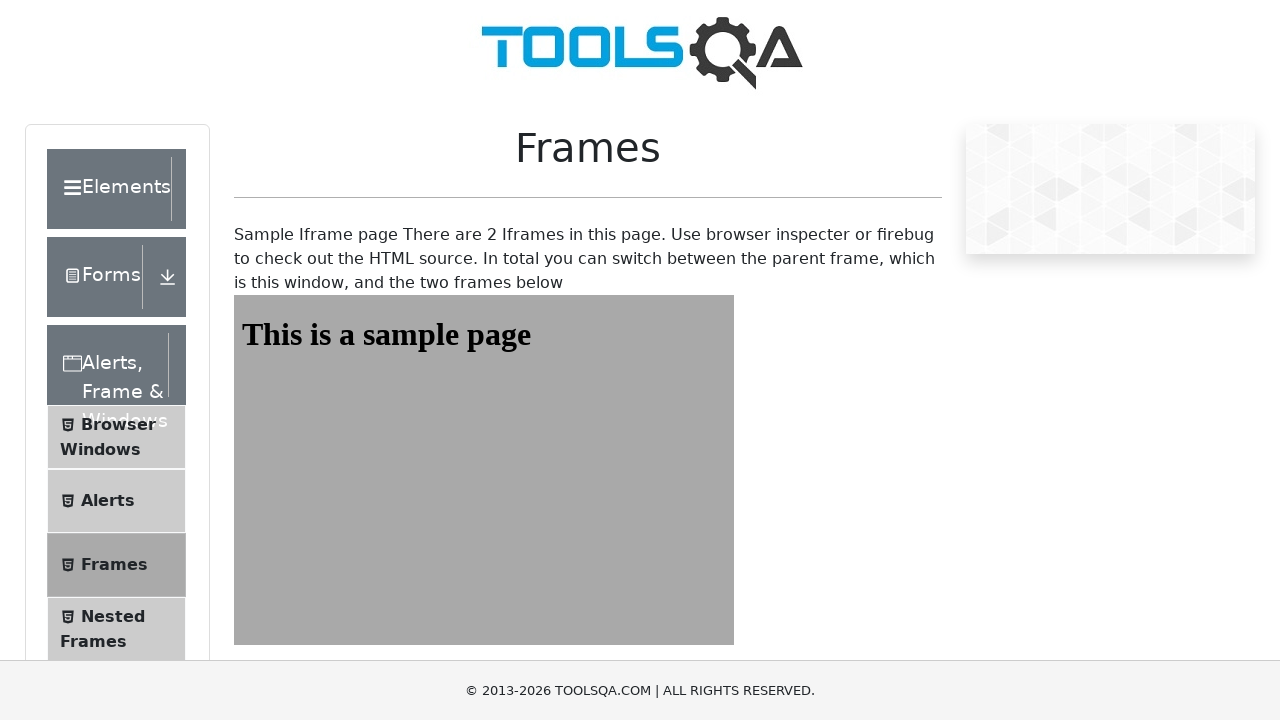

Successfully switched to iframe and verified body element is present
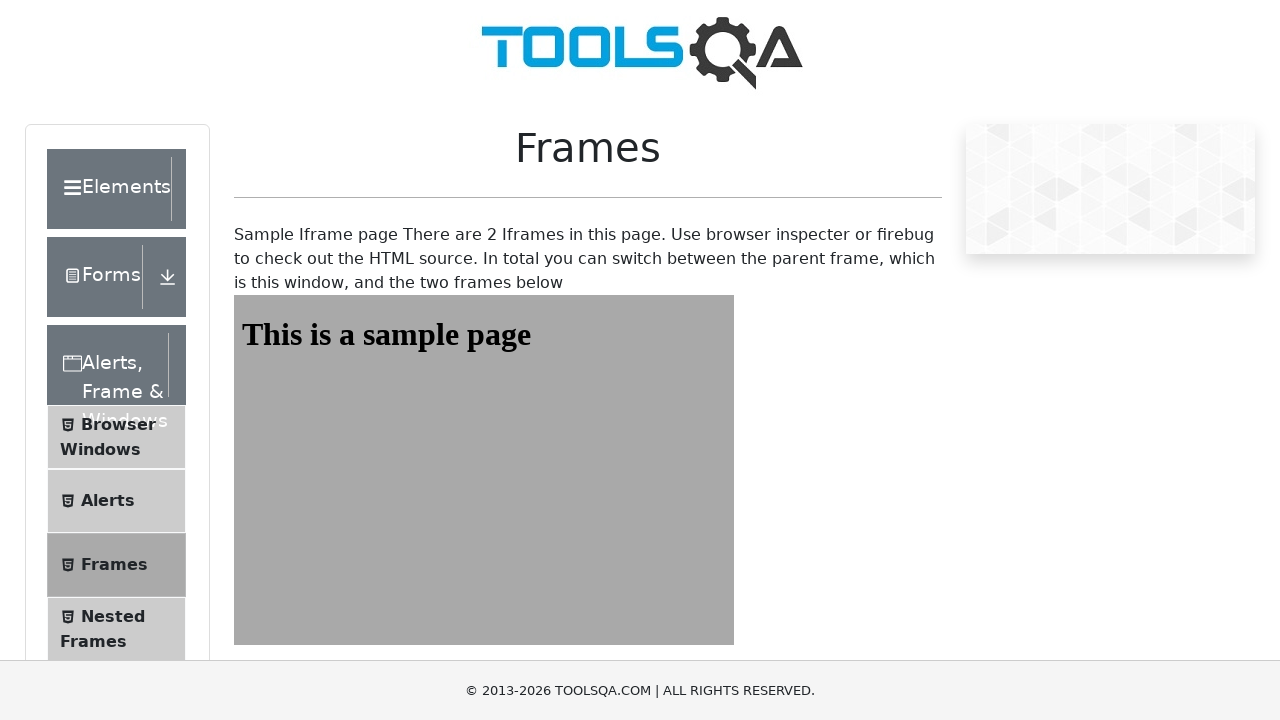

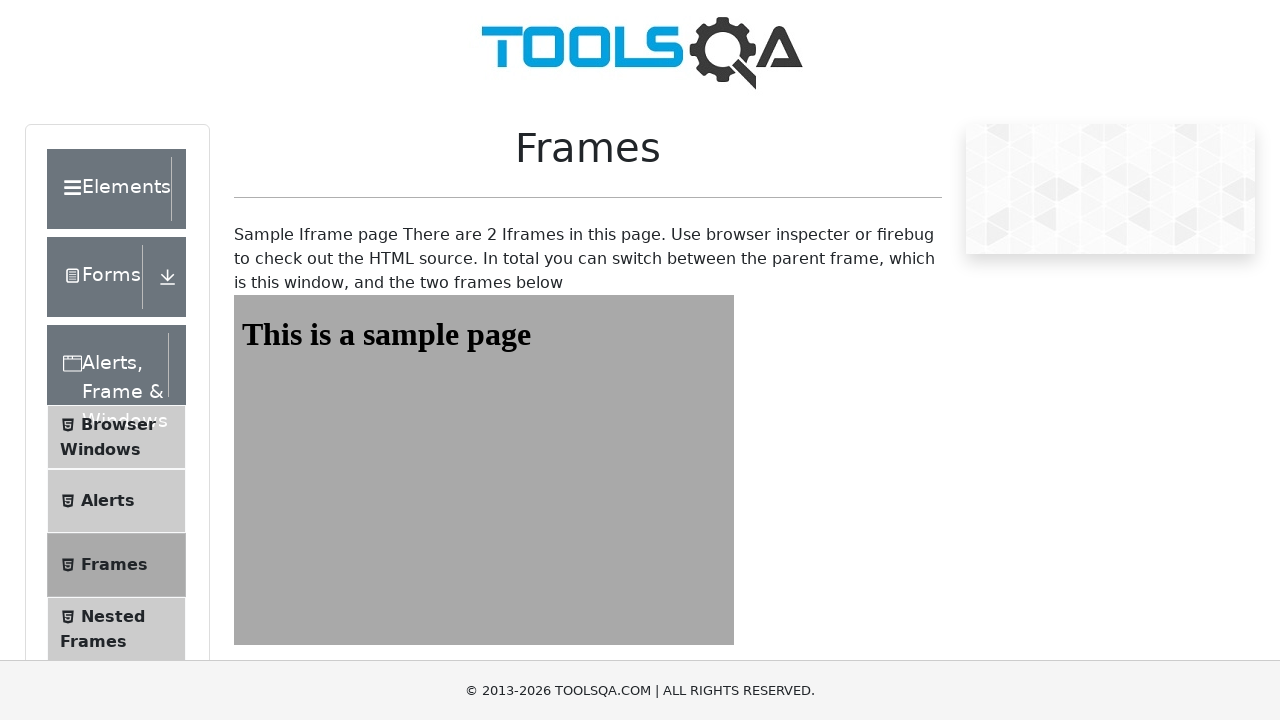